Tests opening multiple windows and switching between them to find a specific window

Starting URL: https://the-internet.herokuapp.com/windows

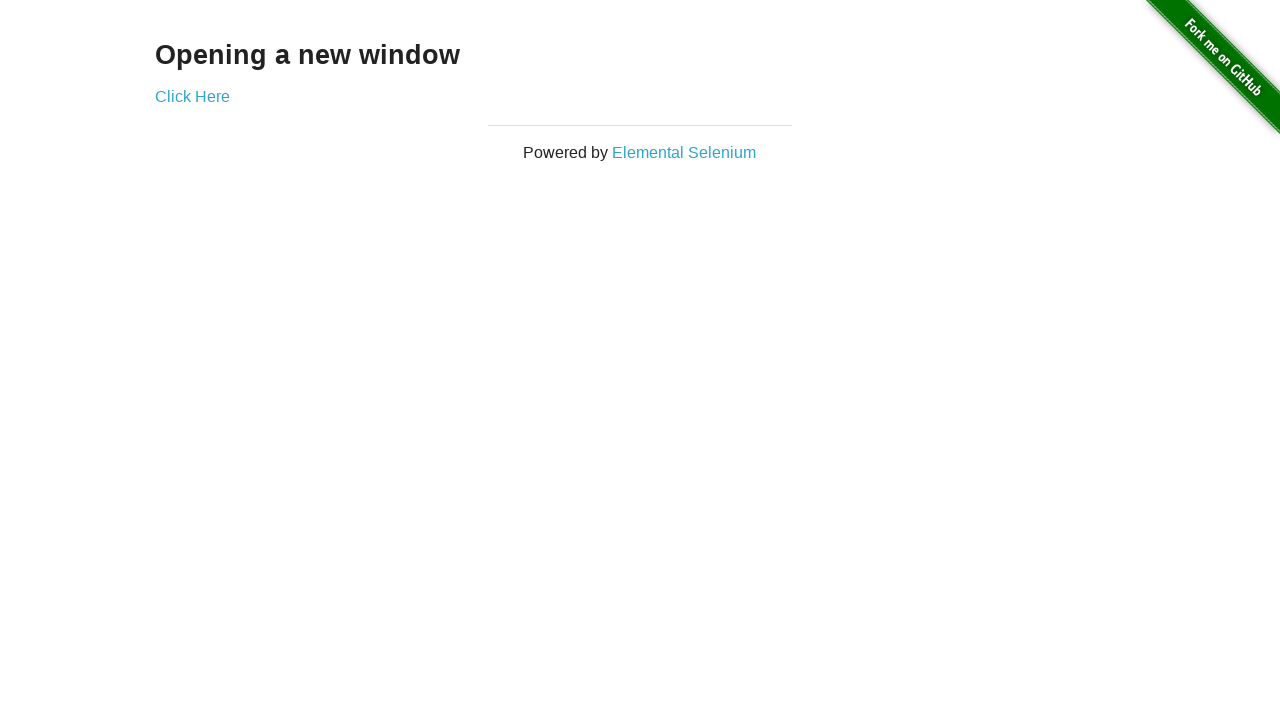

Clicked 'Click Here' link to open first new window at (192, 96) on text=Click Here
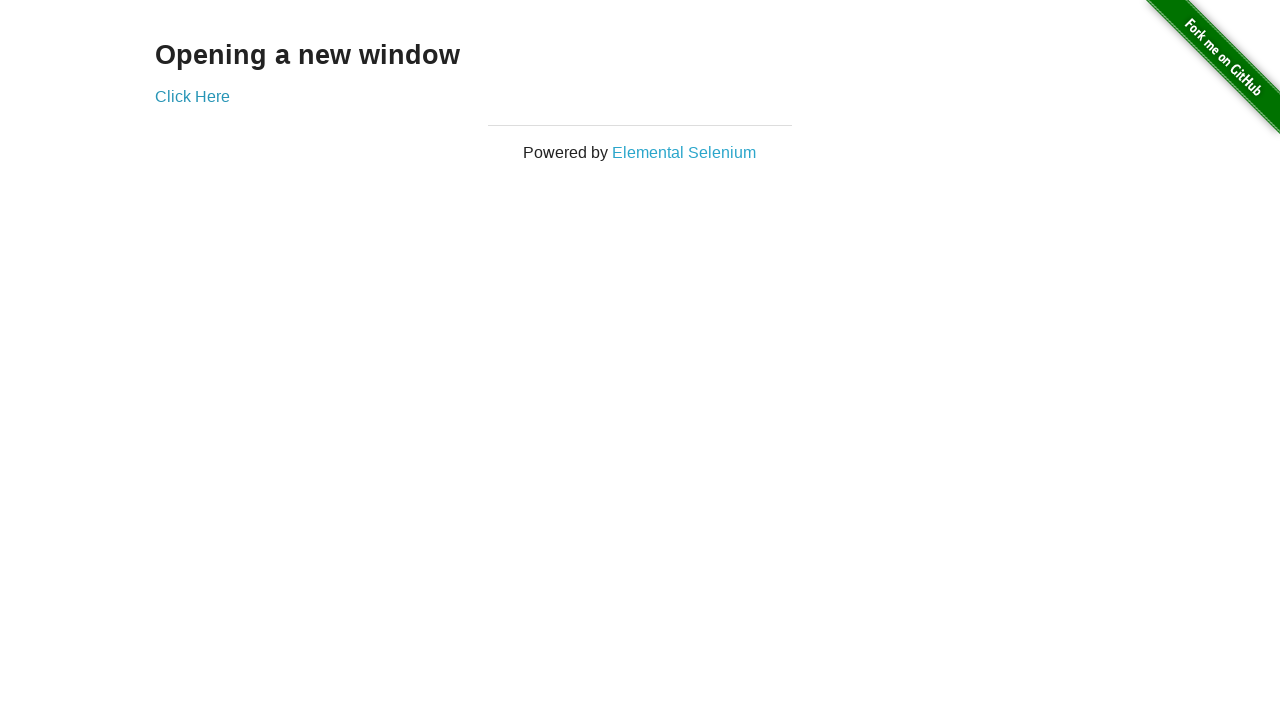

Clicked 'Click Here' link to open second new window at (192, 96) on text=Click Here
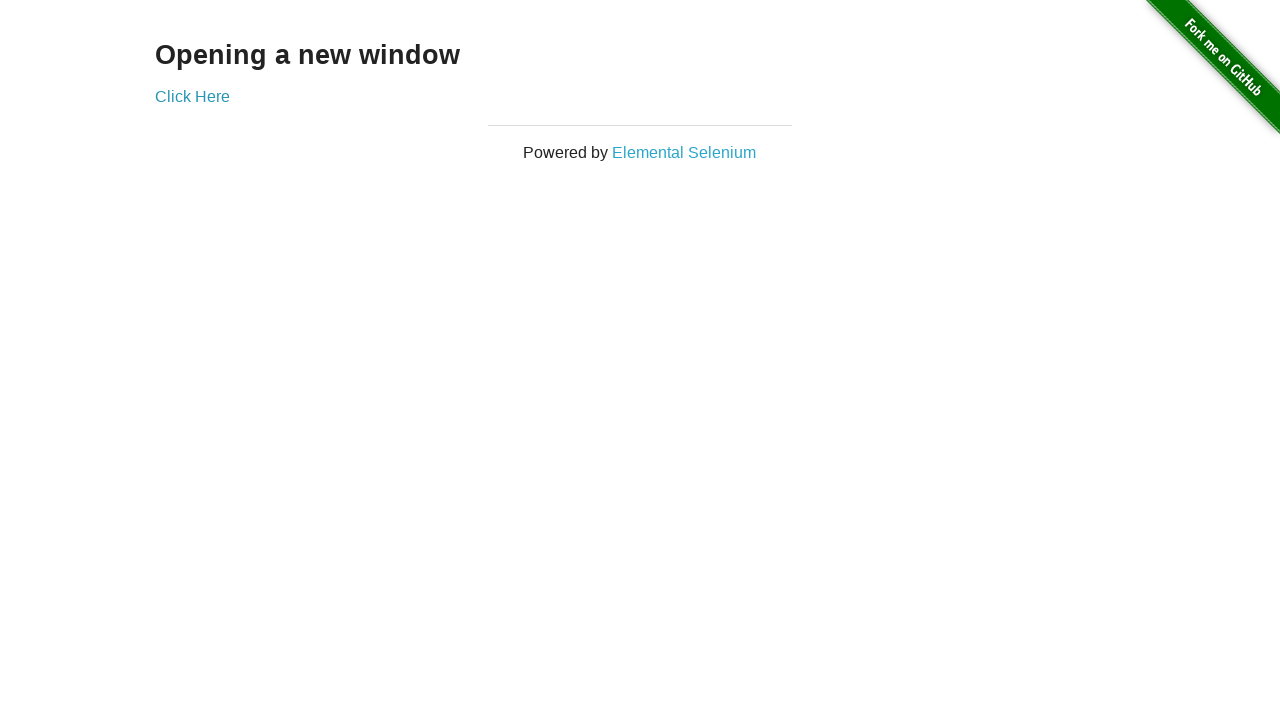

Clicked 'Click Here' link to open third new window at (192, 96) on text=Click Here
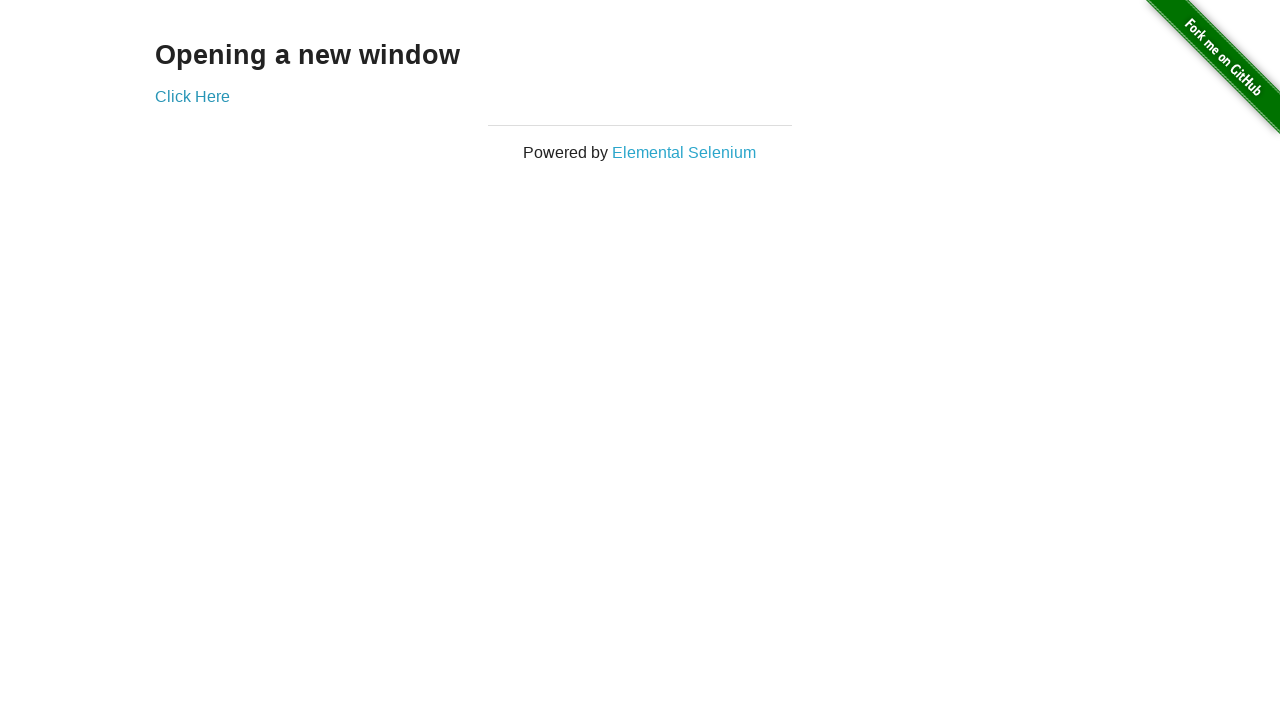

Clicked 'Click Here' link to open fourth new window at (192, 96) on text=Click Here
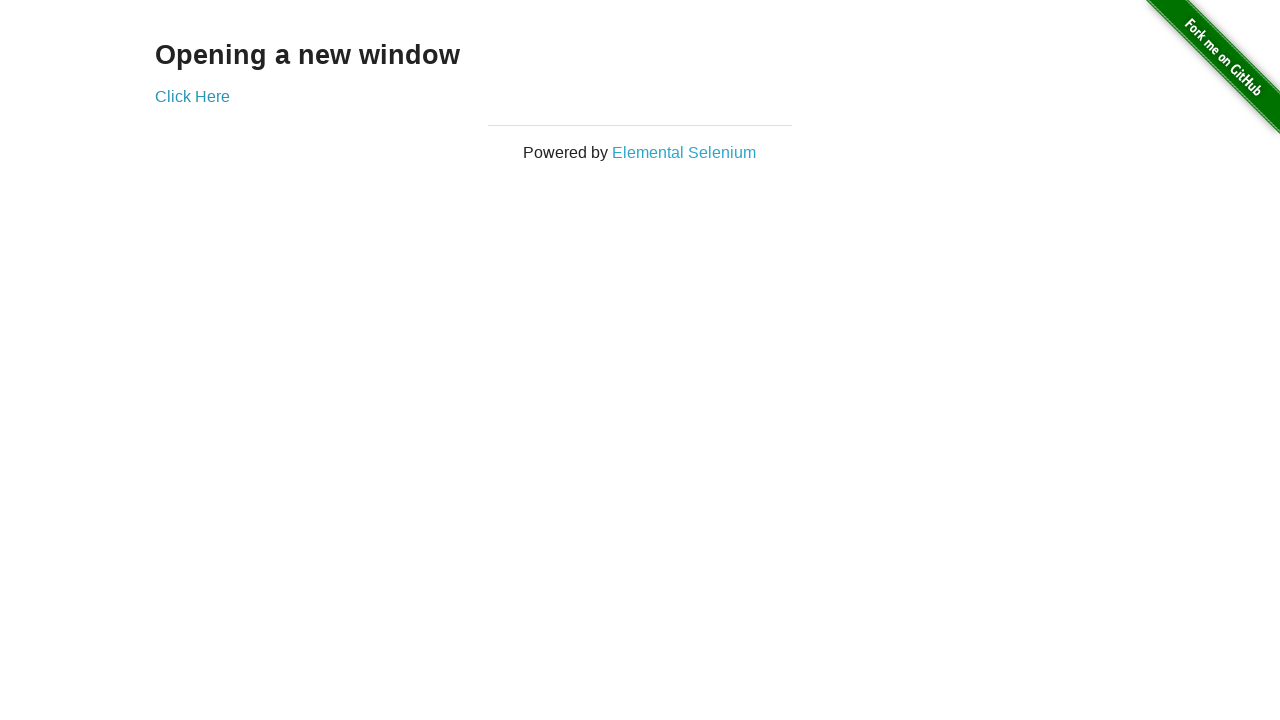

Retrieved all pages/windows from context
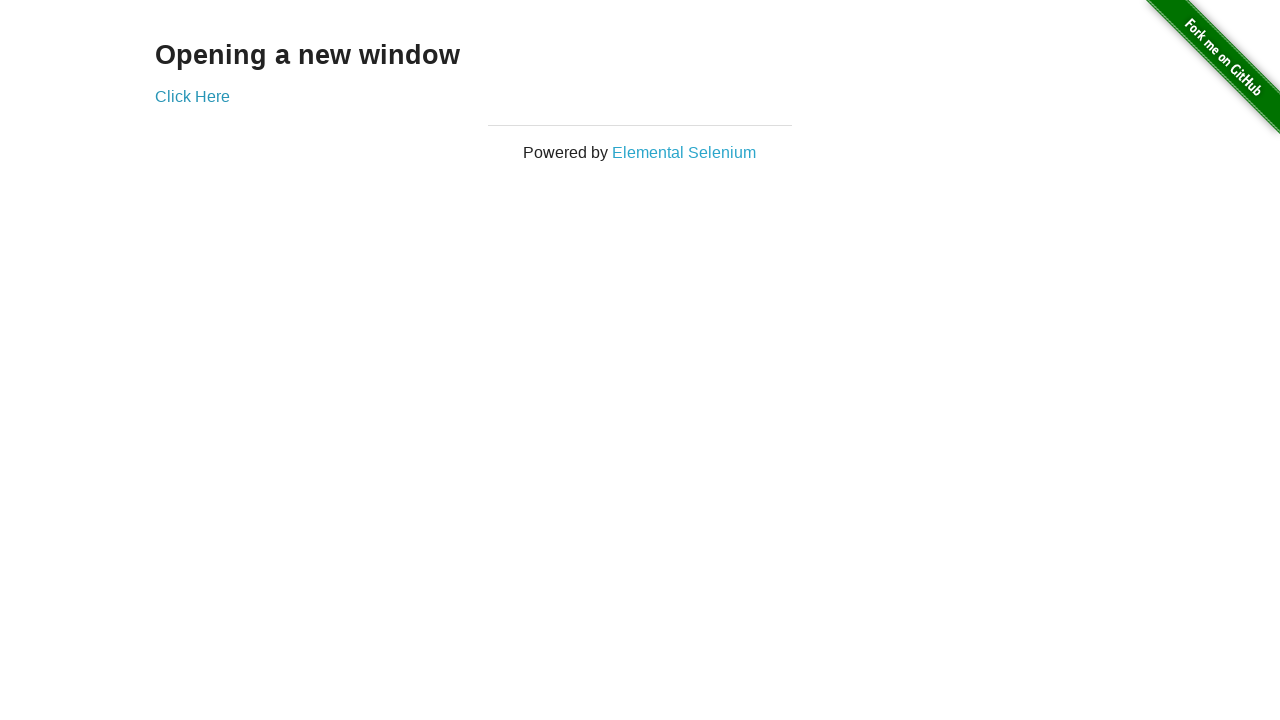

Found and brought target window to front with URL containing '/windows/new'
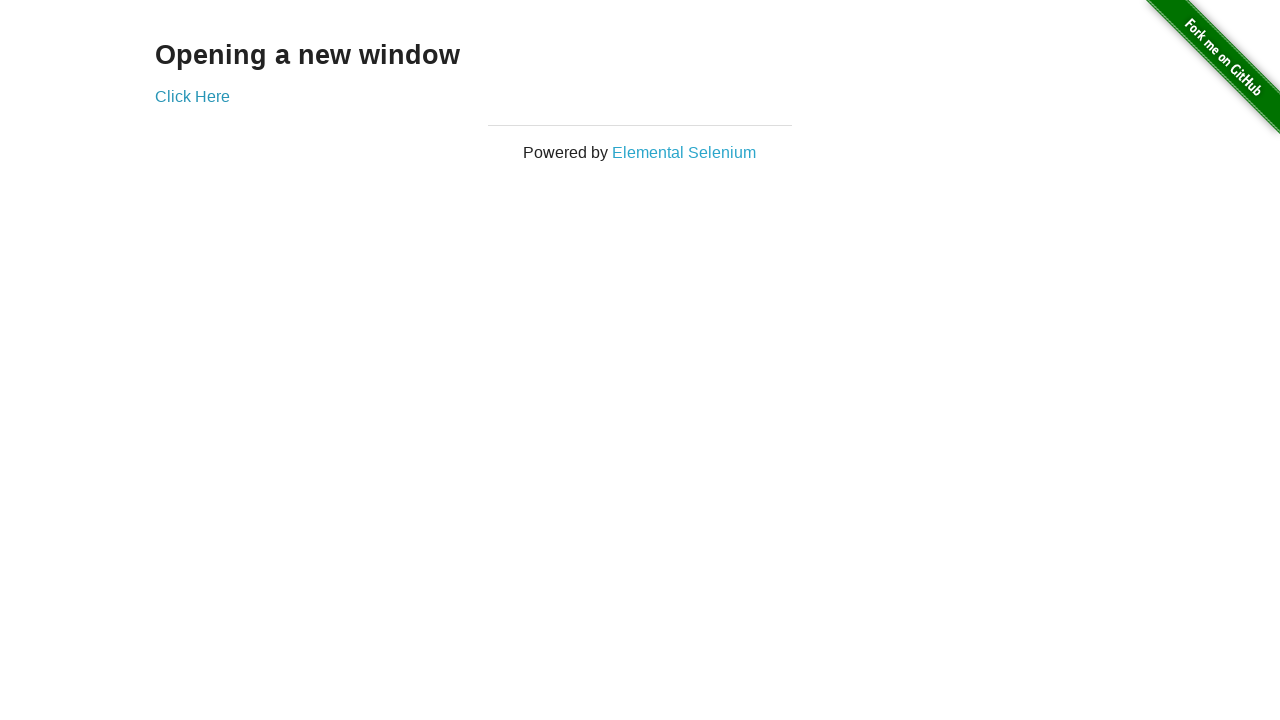

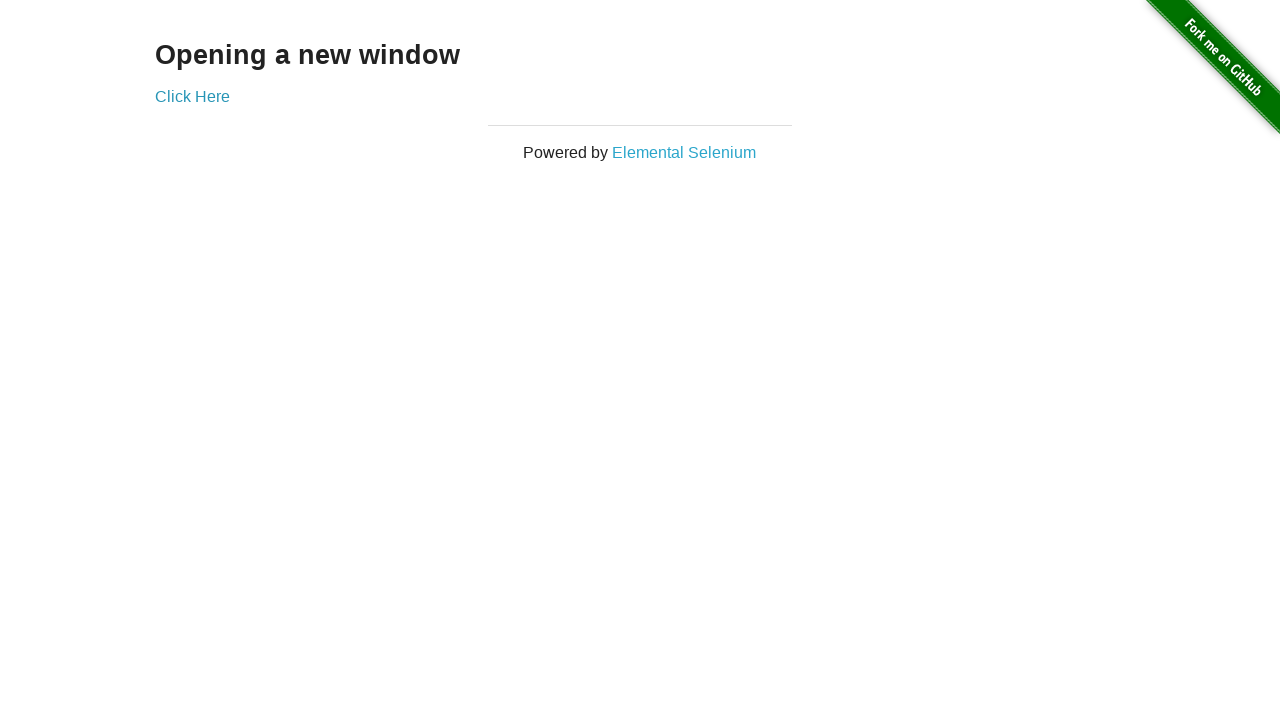